Tests that completed items are removed when the Clear completed button is clicked.

Starting URL: https://demo.playwright.dev/todomvc

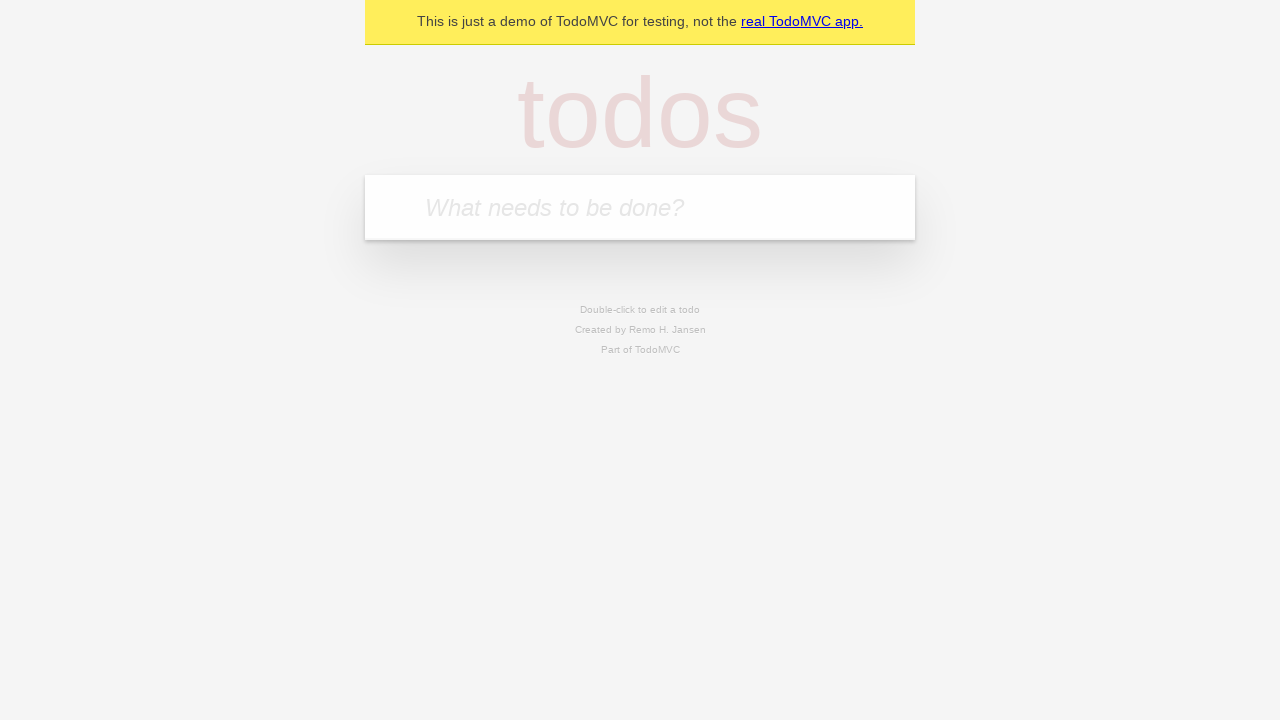

Filled todo input with 'buy some cheese' on internal:attr=[placeholder="What needs to be done?"i]
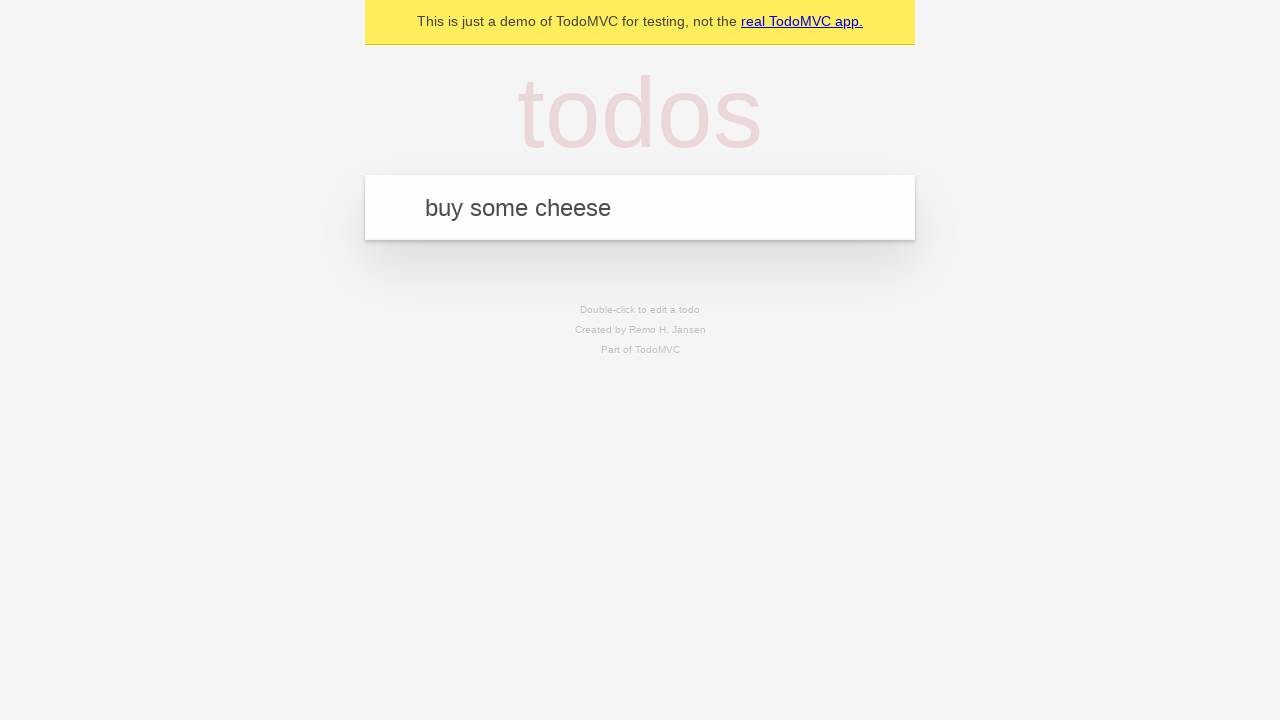

Pressed Enter to add first todo item on internal:attr=[placeholder="What needs to be done?"i]
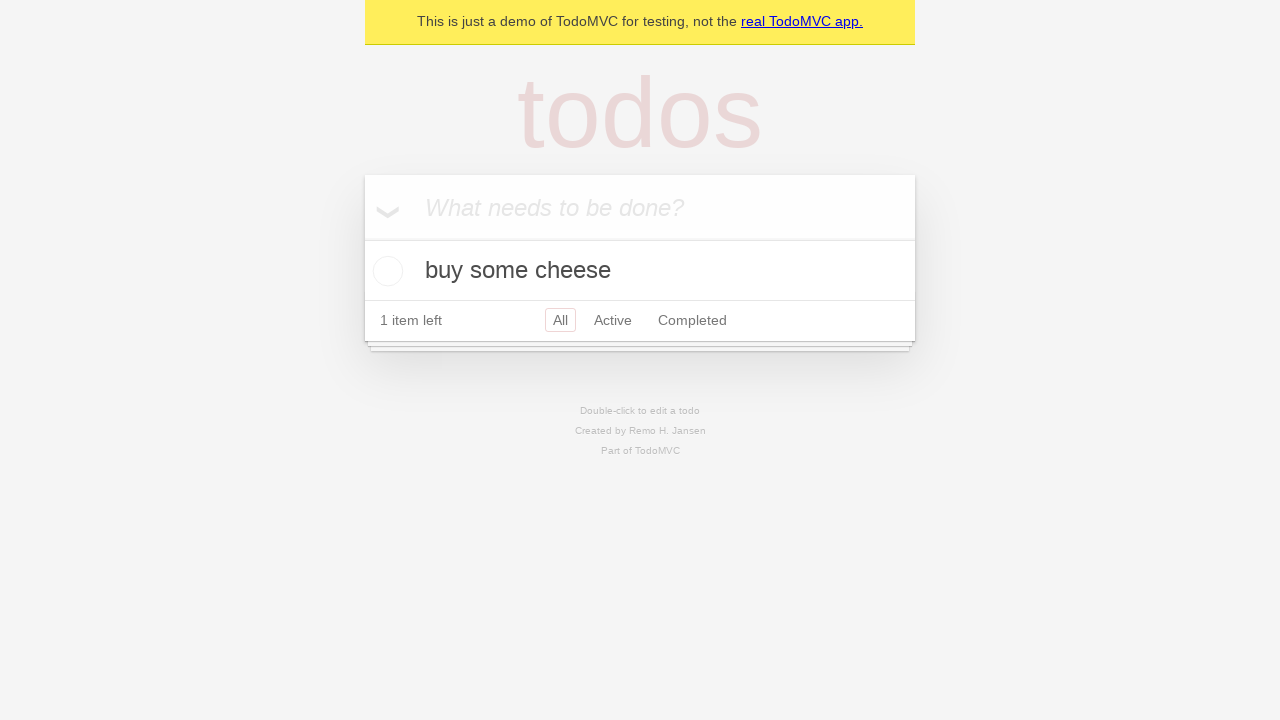

Filled todo input with 'feed the cat' on internal:attr=[placeholder="What needs to be done?"i]
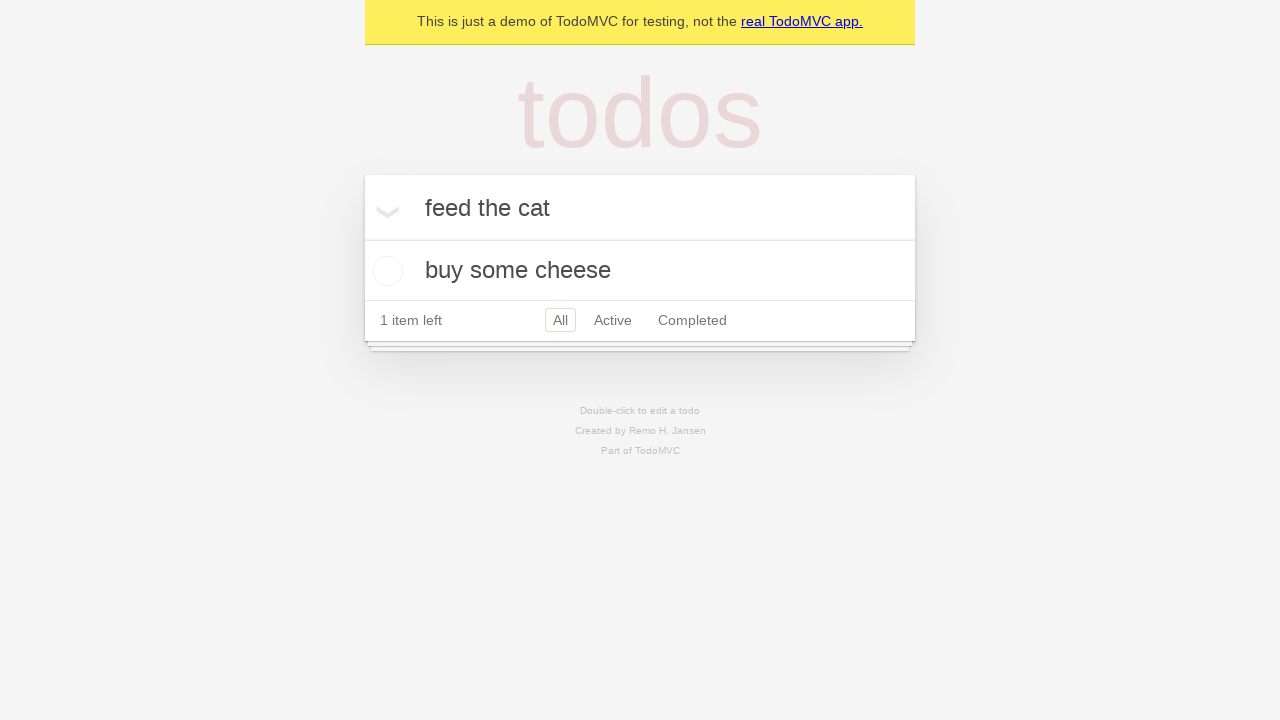

Pressed Enter to add second todo item on internal:attr=[placeholder="What needs to be done?"i]
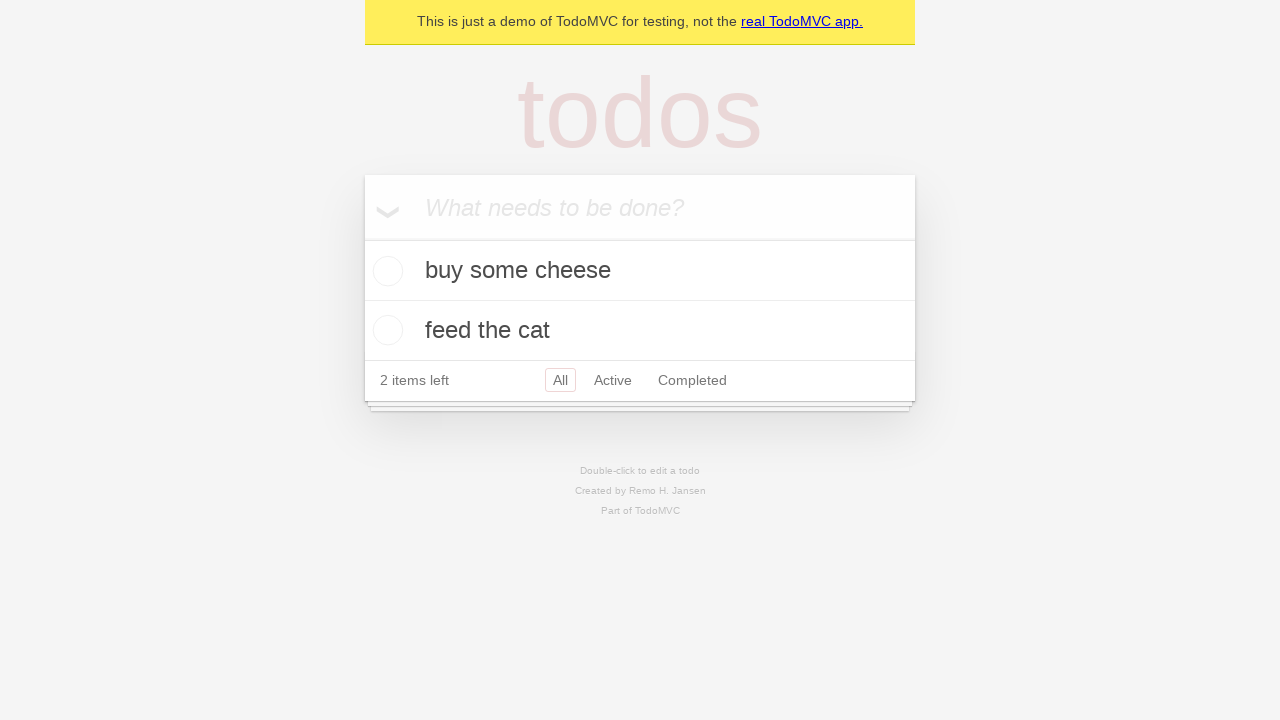

Filled todo input with 'book a doctors appointment' on internal:attr=[placeholder="What needs to be done?"i]
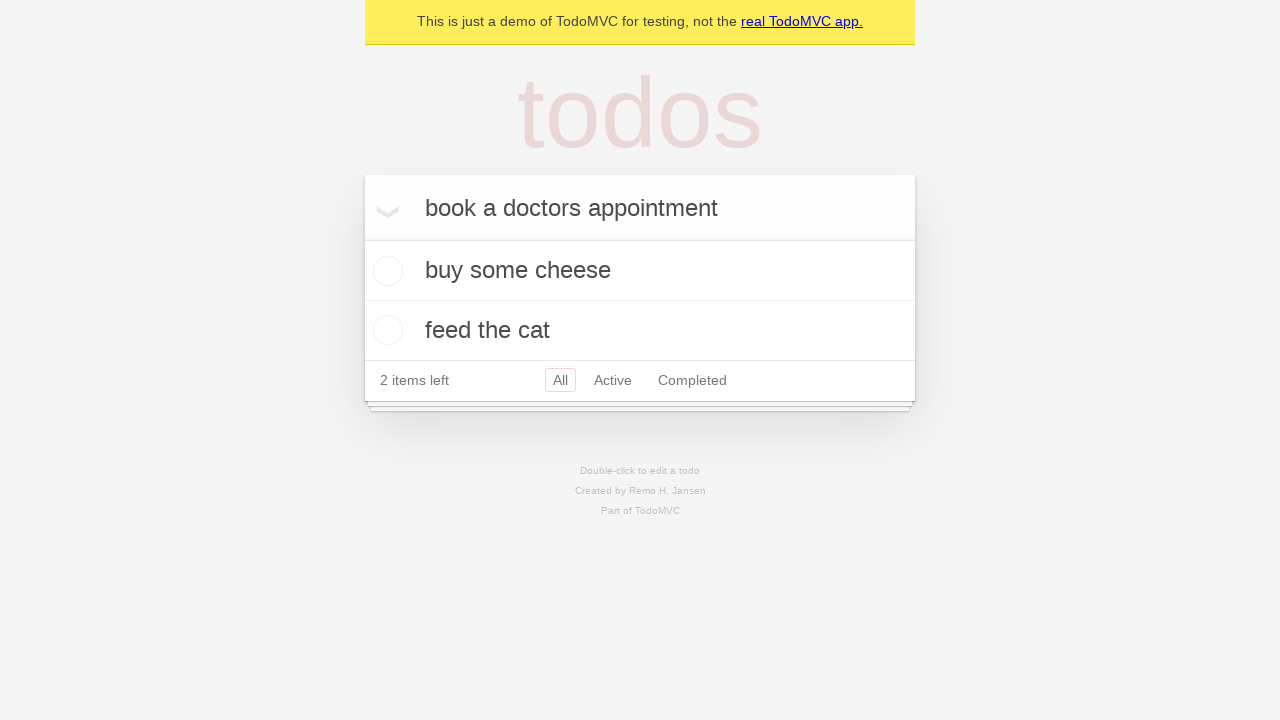

Pressed Enter to add third todo item on internal:attr=[placeholder="What needs to be done?"i]
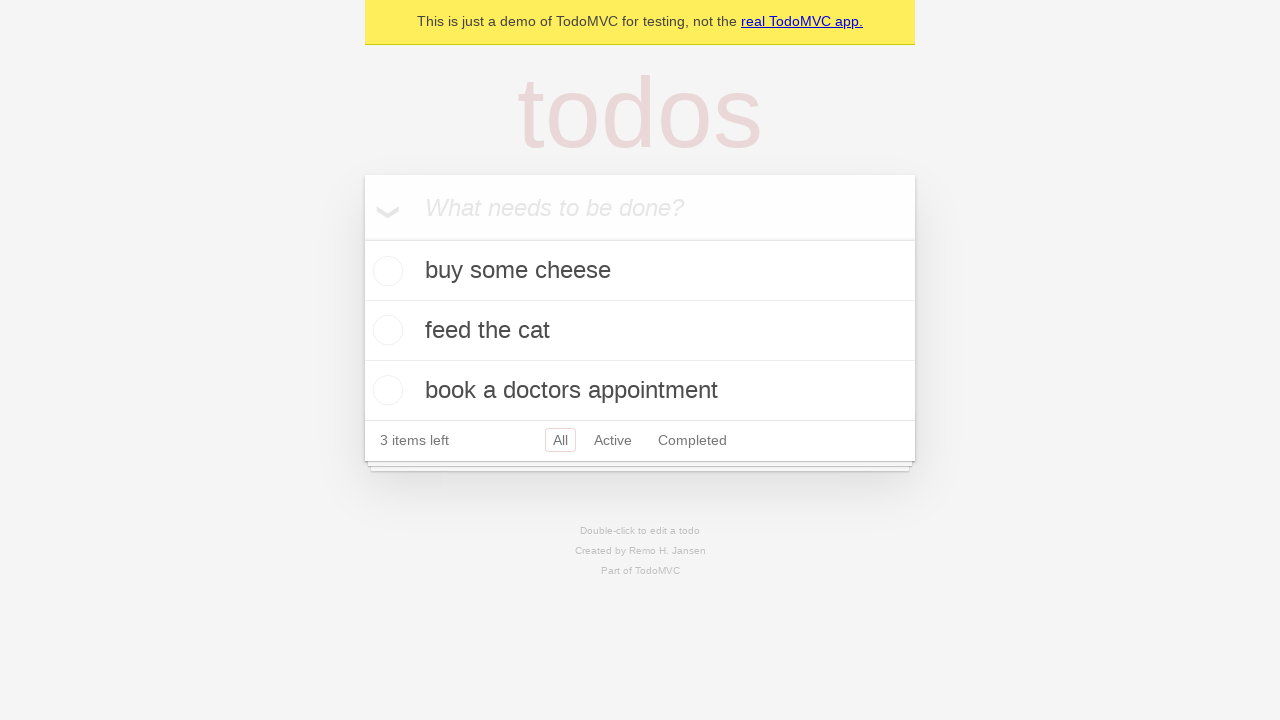

Checked the second todo item to mark it as completed at (385, 330) on internal:testid=[data-testid="todo-item"s] >> nth=1 >> internal:role=checkbox
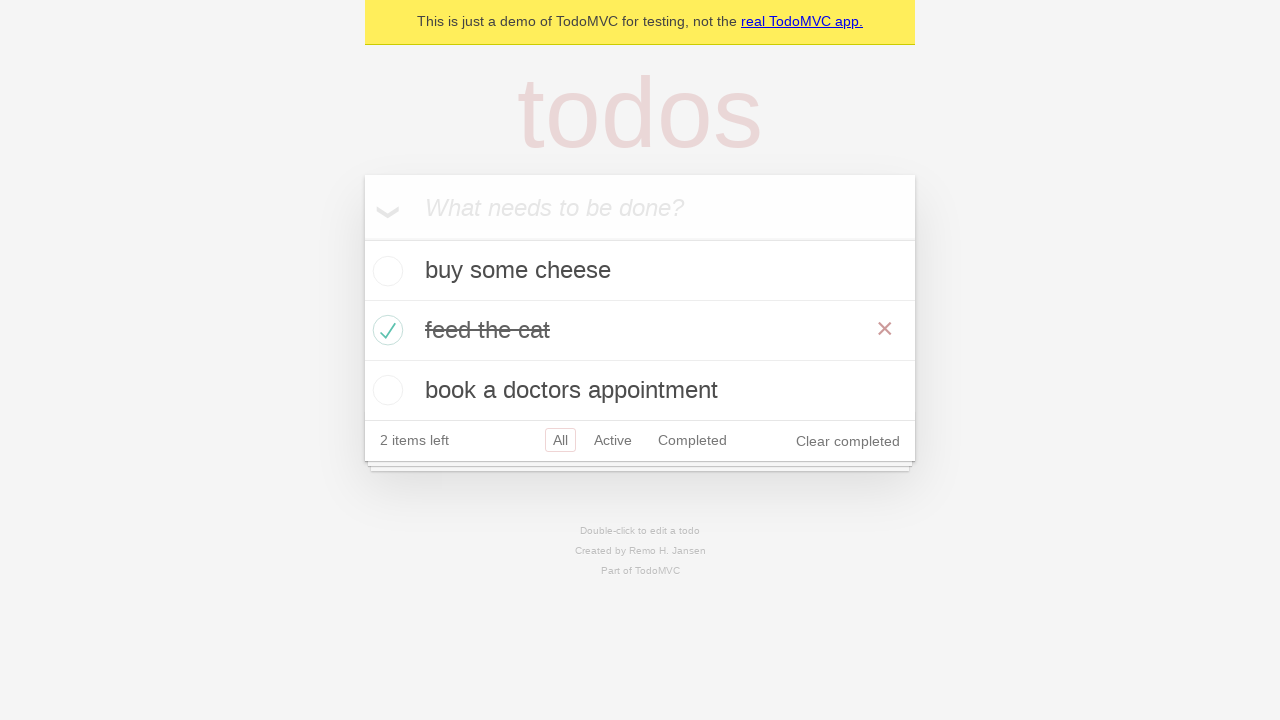

Clicked 'Clear completed' button to remove completed items at (848, 441) on internal:role=button[name="Clear completed"i]
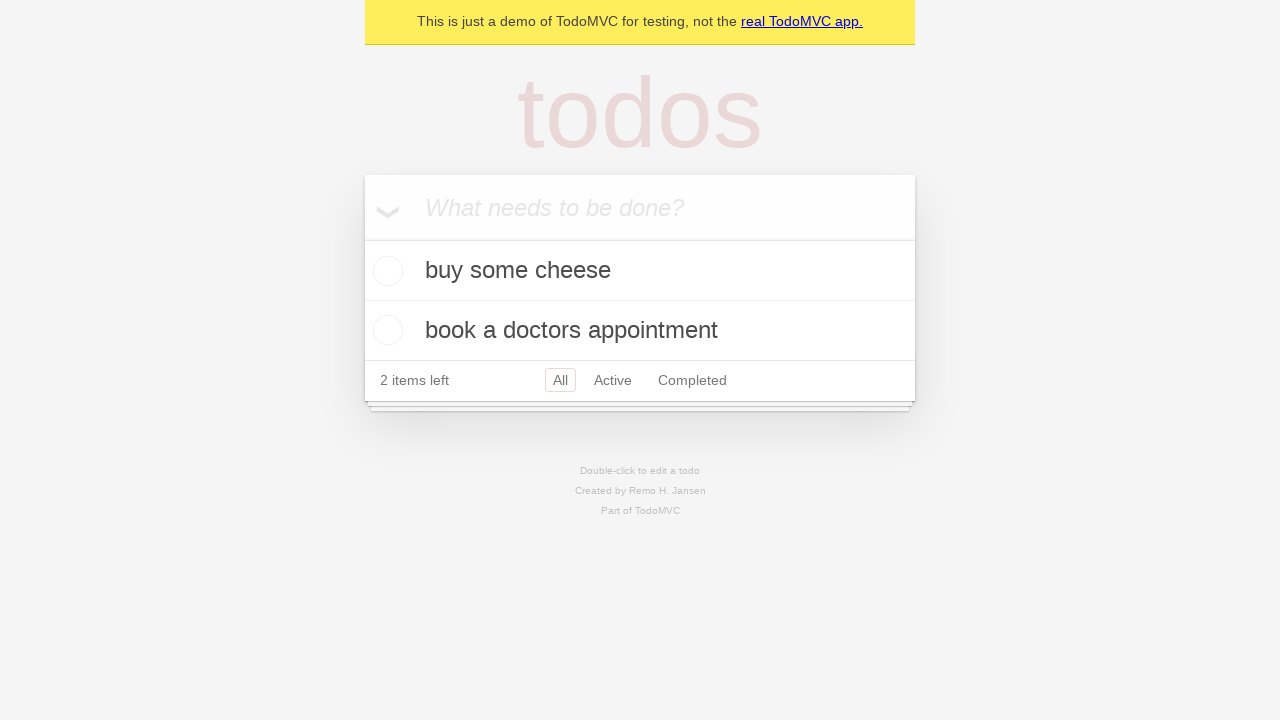

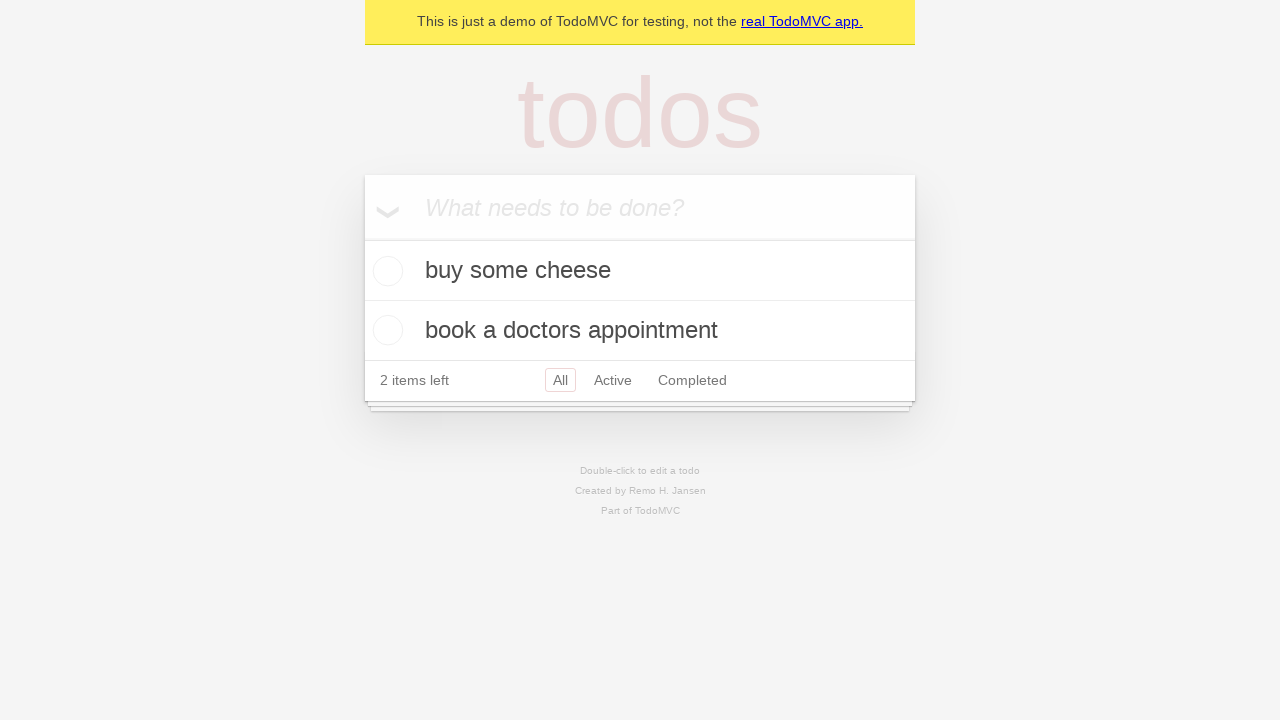